Tests that the About Us page loads within an acceptable time frame

Starting URL: https://www.glendale.com

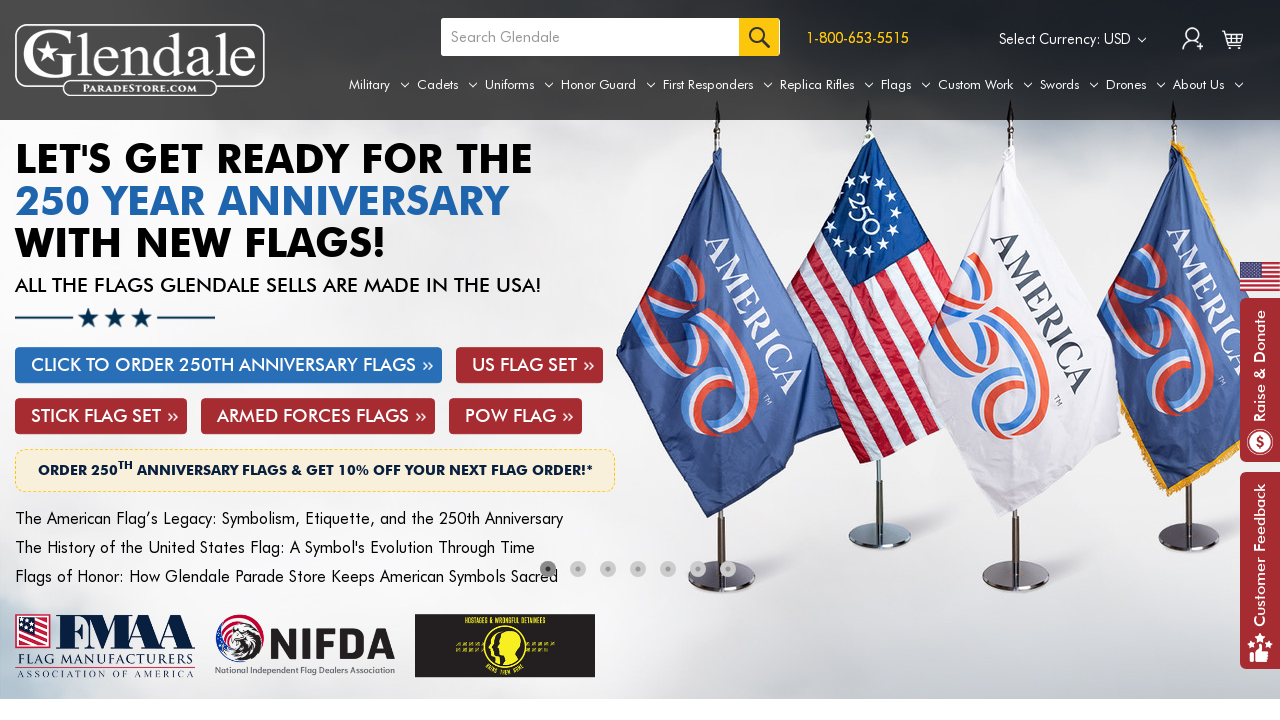

Hovered over About Us tab to reveal submenu at (1208, 85) on xpath=//li[@class='navPages-item only-about-menu-item']
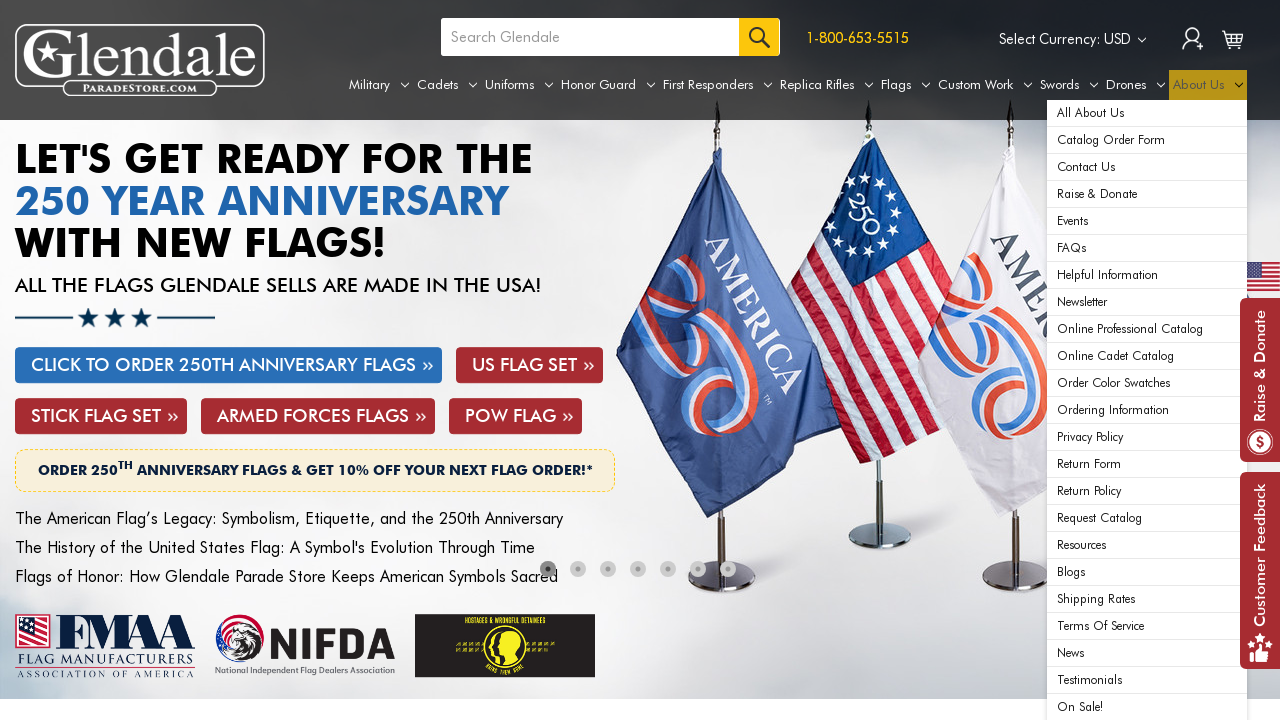

Clicked first About Us submenu item at (1147, 113) on xpath=//div[@id='navPages-abt']/ul[@class='navPage-subMenu-list']/li[@class='nav
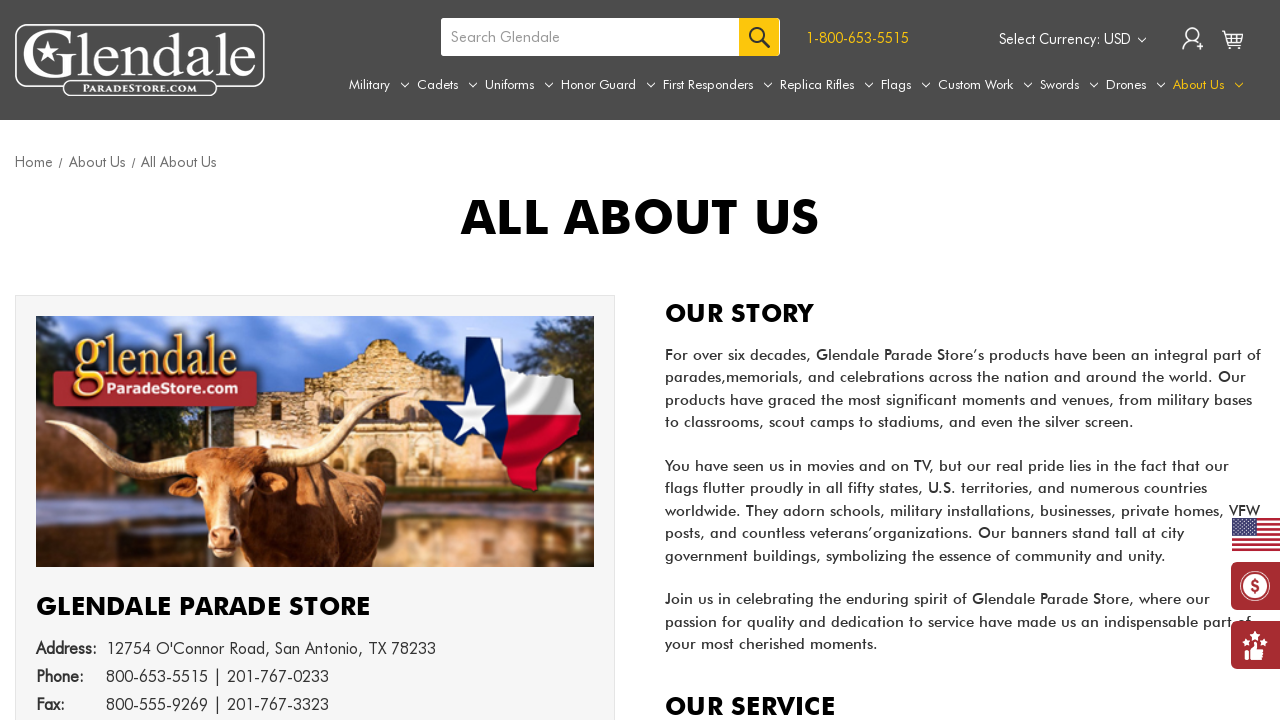

About Us page fully loaded (networkidle)
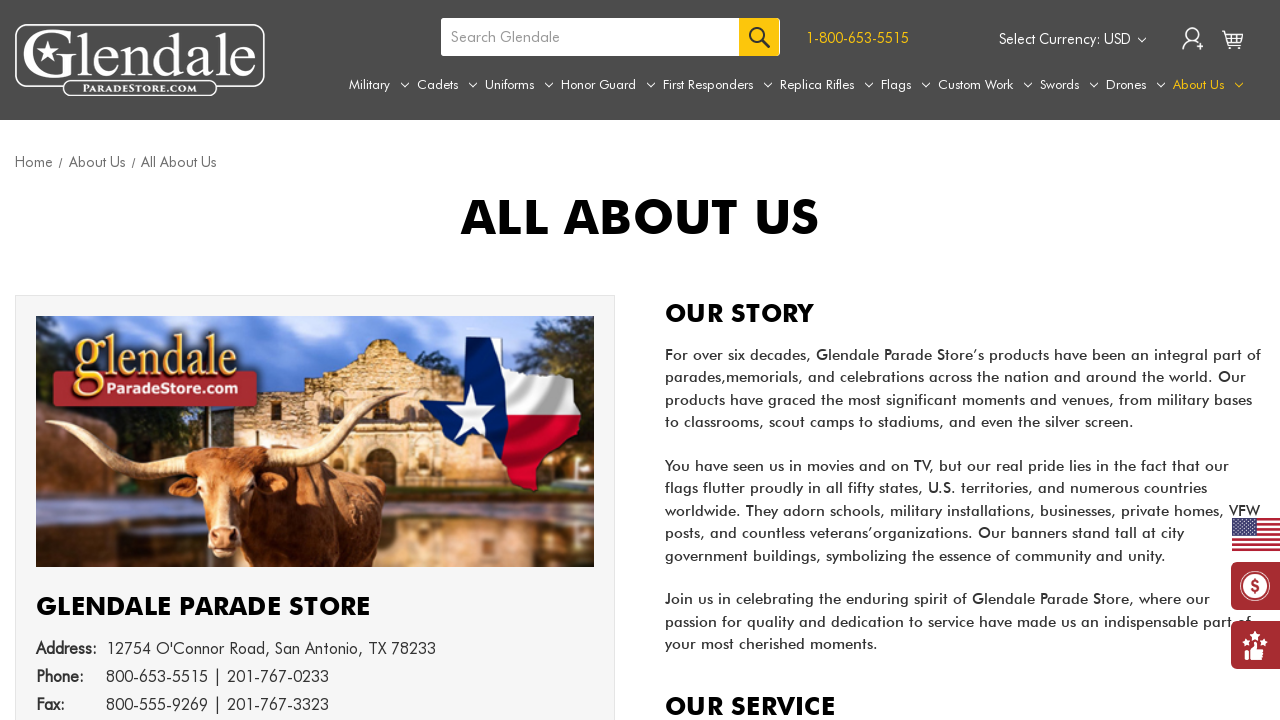

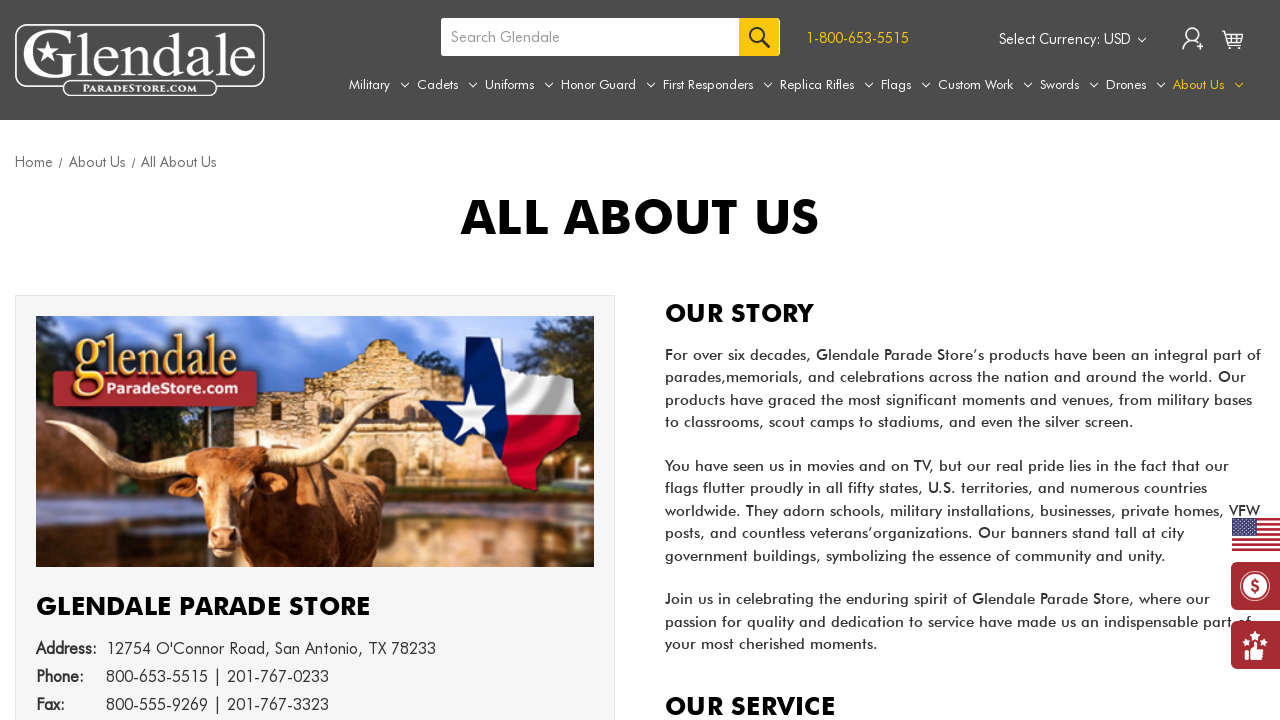